Tests the jQuery UI datepicker widget by switching to the demo iframe and entering a date value into the datepicker input field

Starting URL: https://jqueryui.com/datepicker/#dropdown-month-year

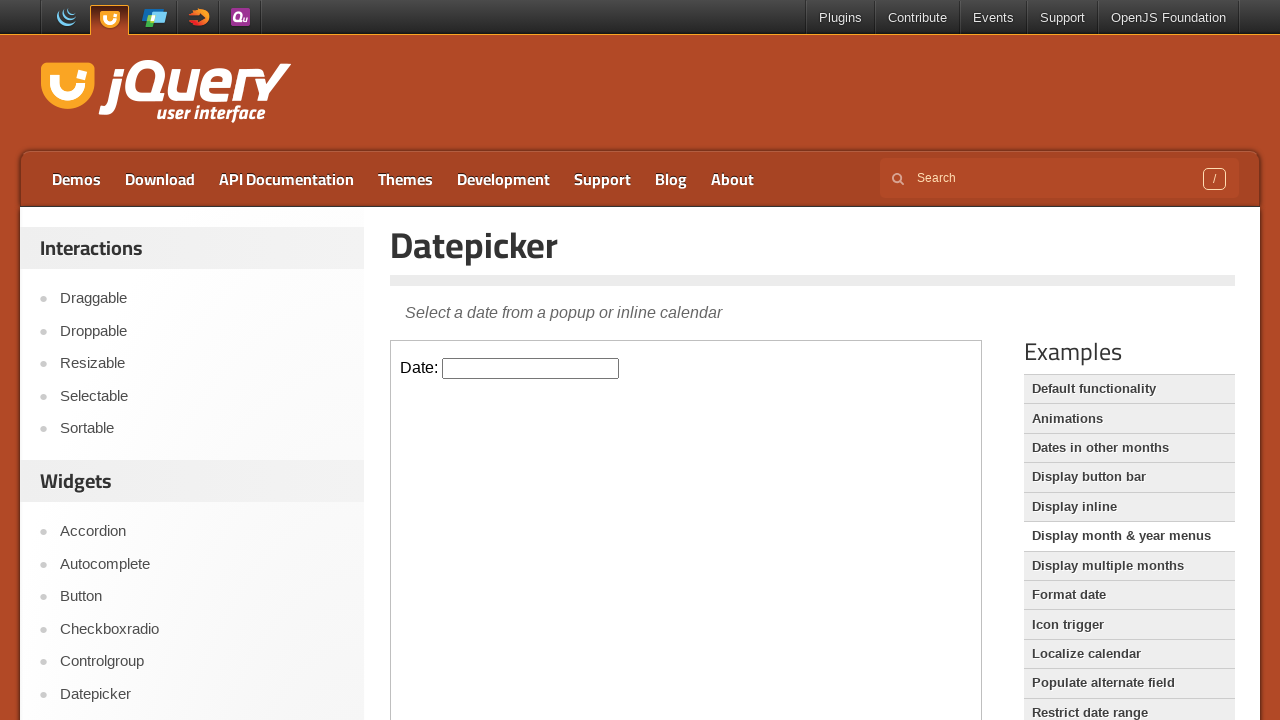

Located demo iframe containing the datepicker widget
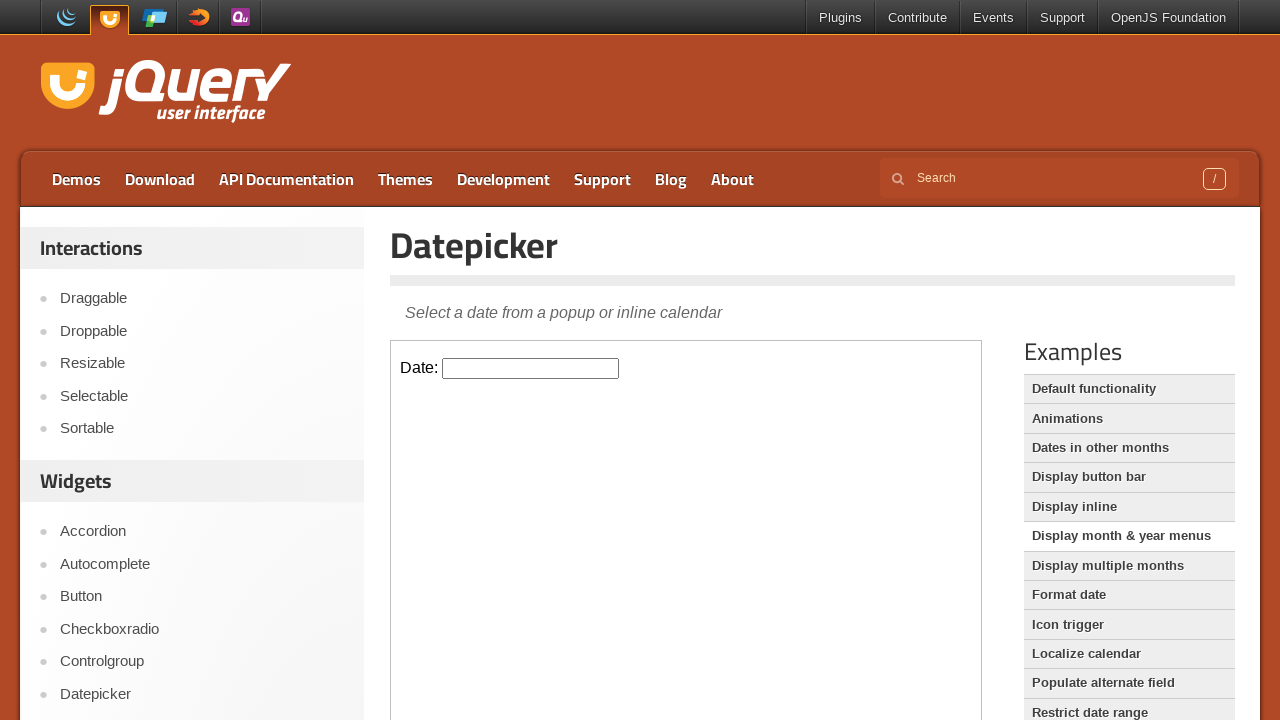

Filled datepicker input field with date '05/05/2012' on iframe.demo-frame >> internal:control=enter-frame >> input.hasDatepicker
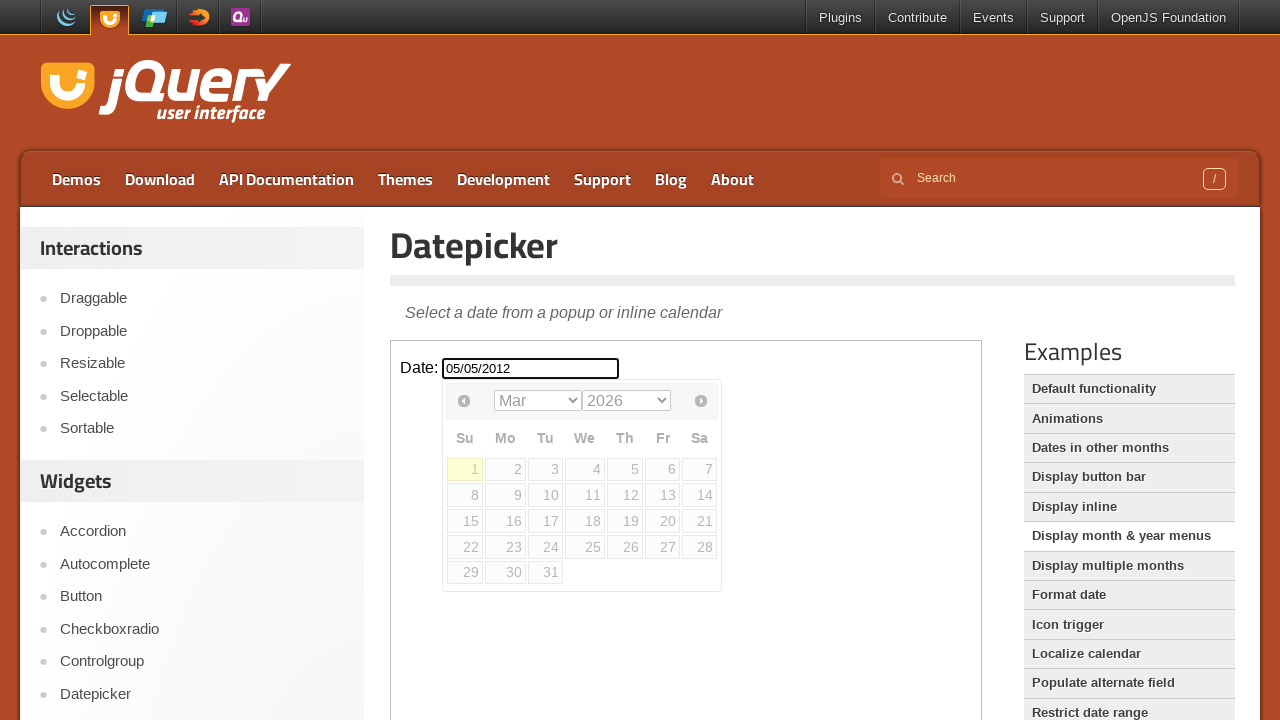

Pressed Enter to confirm the date selection on iframe.demo-frame >> internal:control=enter-frame >> input.hasDatepicker
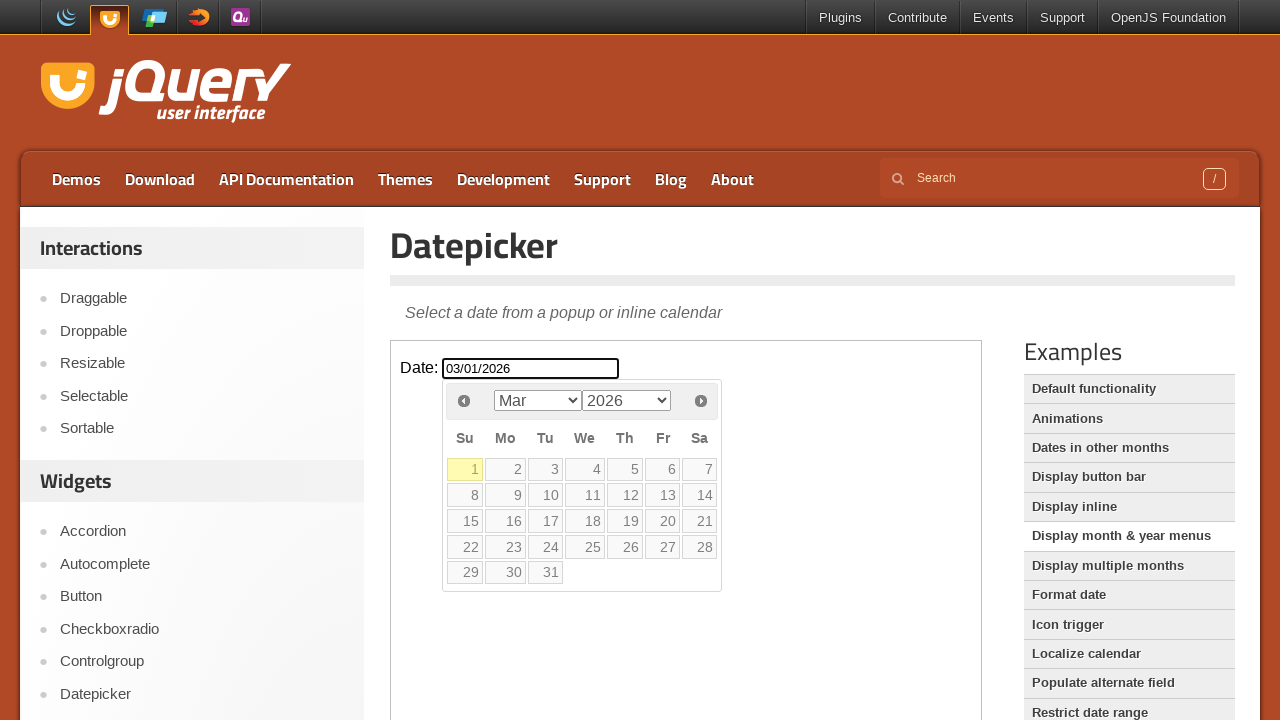

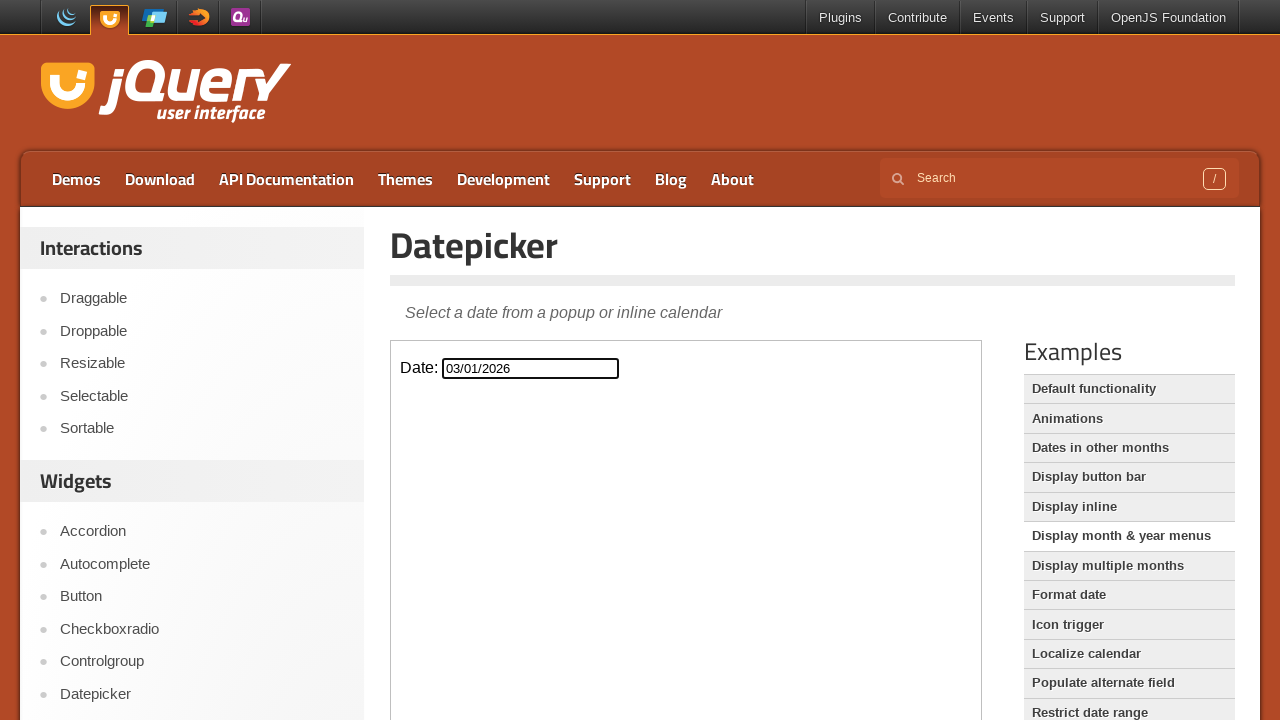